Navigates to Google signup page, opens Help and Privacy links in new windows, switches between windows to find the Google Account Help page, and clicks the Community button

Starting URL: http://accounts.google.com/signup

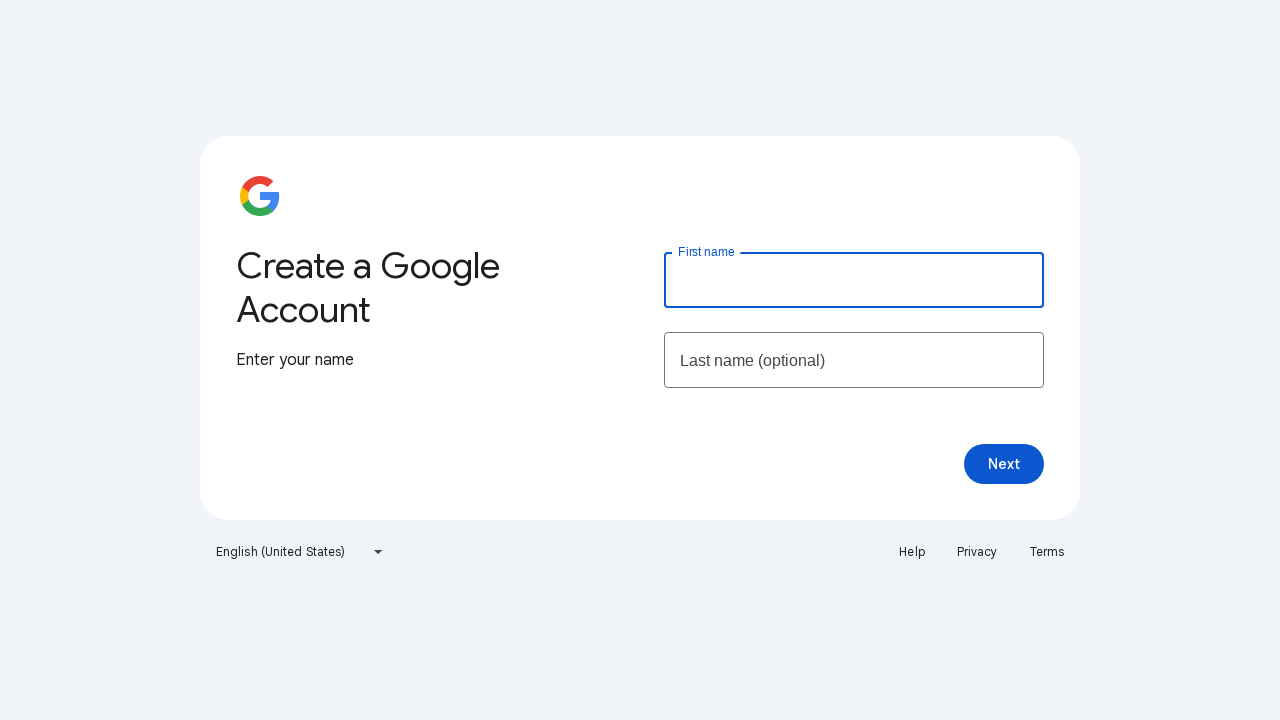

Clicked Help link to open in new window at (912, 552) on xpath=//a[text()='Help']
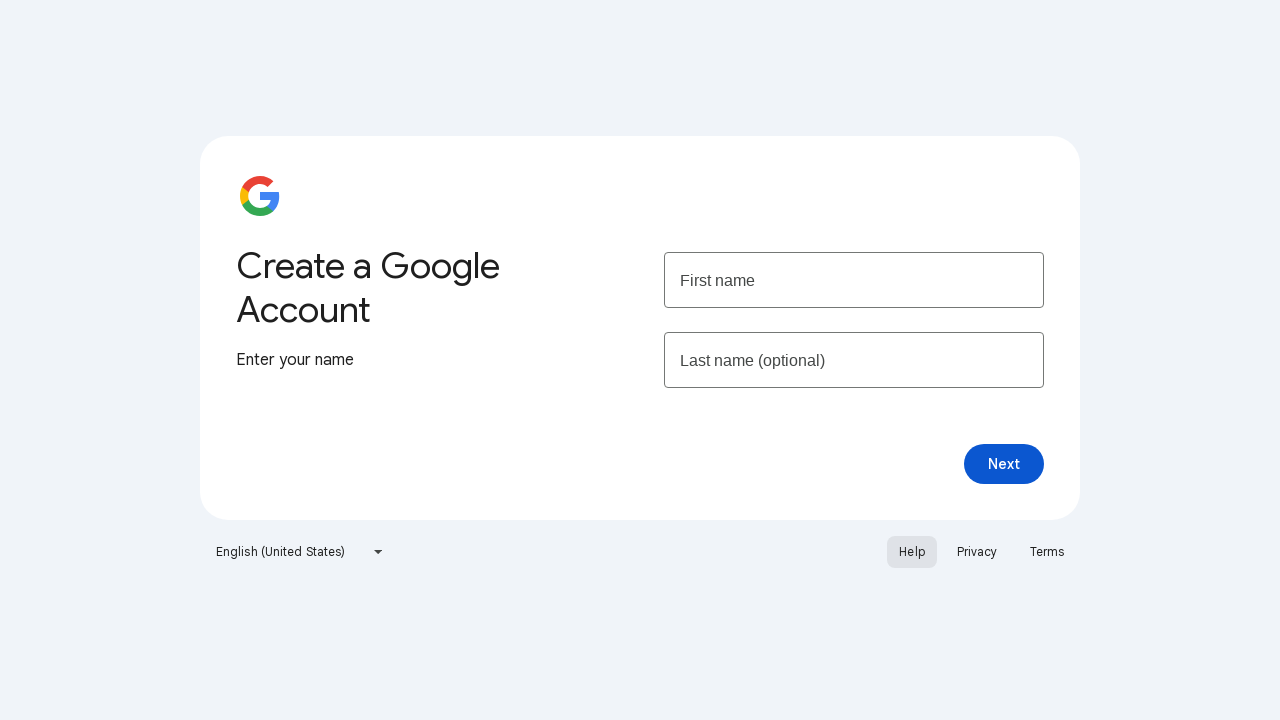

Clicked Privacy link to open in new window at (977, 552) on xpath=//a[text()='Privacy']
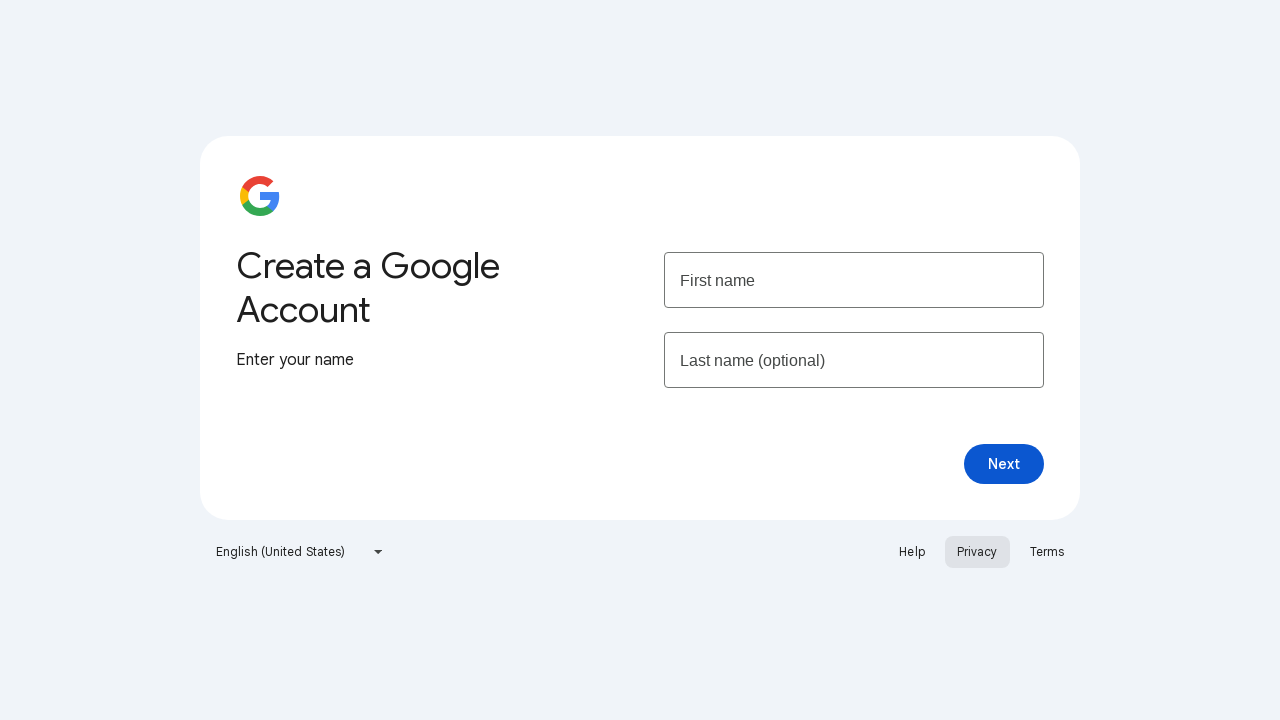

Switched to Google Account Help page
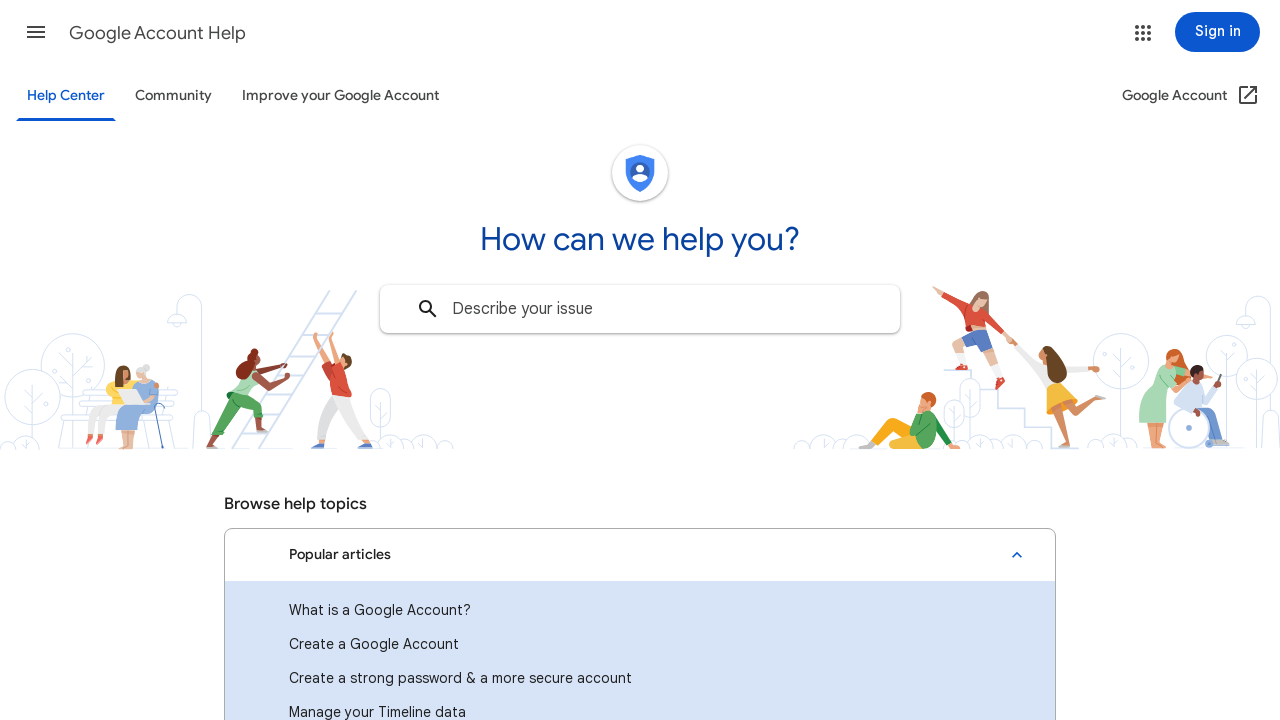

Clicked Community button on help page at (174, 96) on xpath=//a[text()='Community']
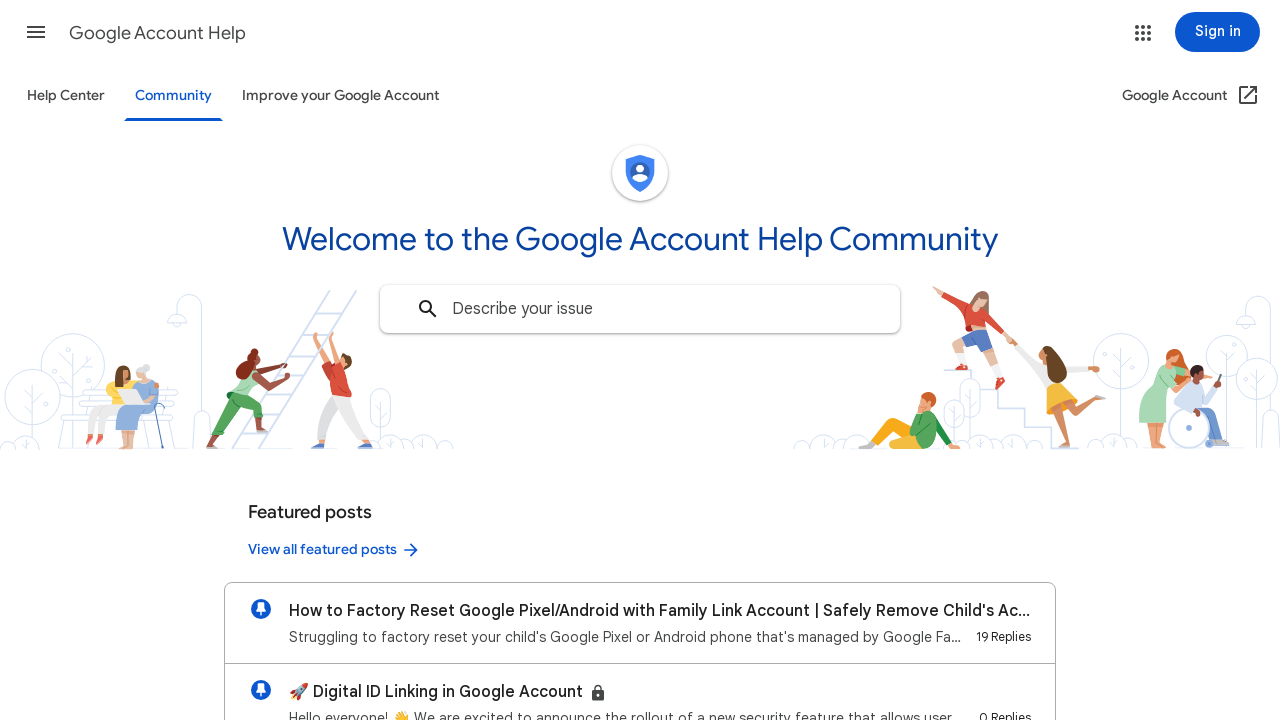

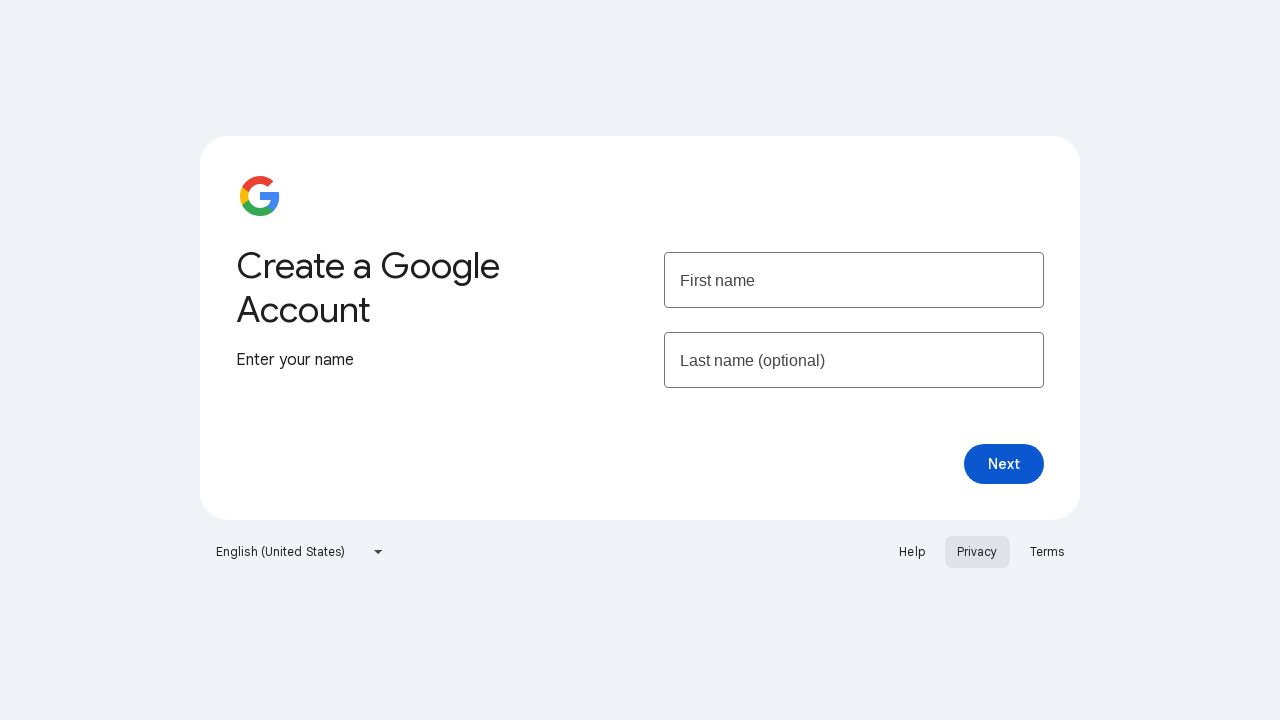